Tests selecting and deselecting checkboxes 3 and 4 together

Starting URL: https://seleniumbase.io/demo_page

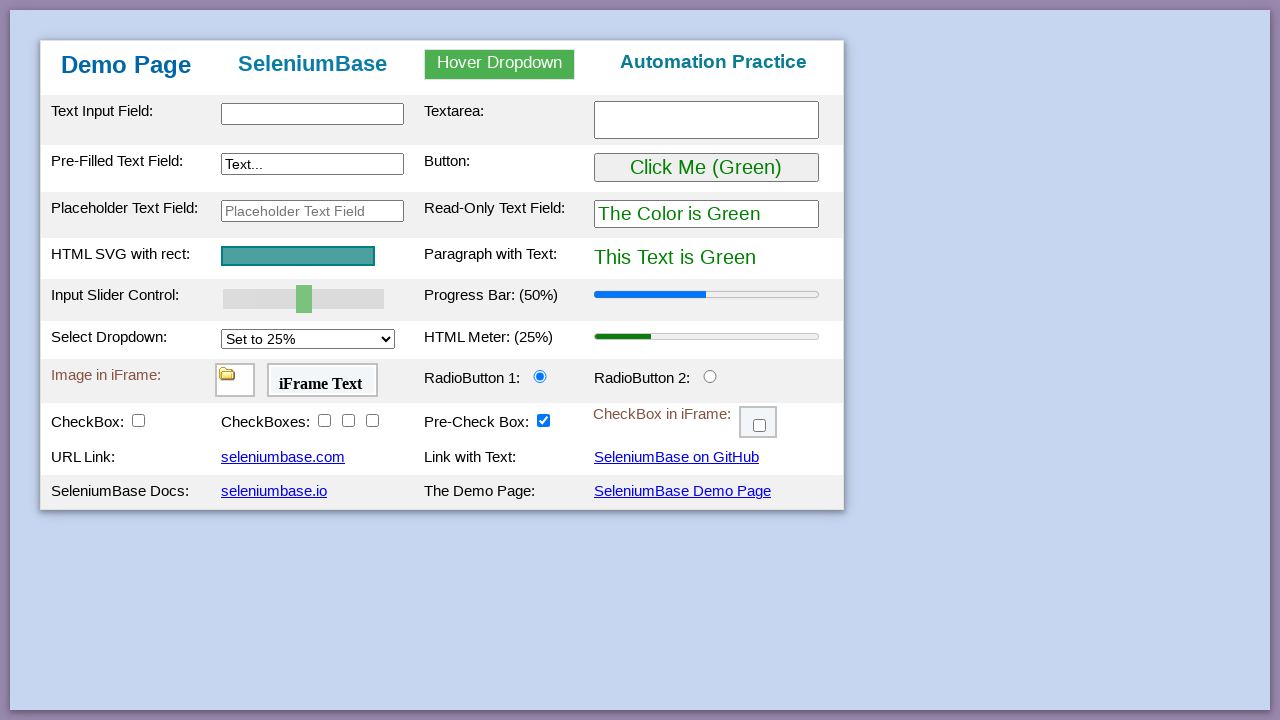

Clicked checkbox 3 to select it at (348, 420) on #checkBox3
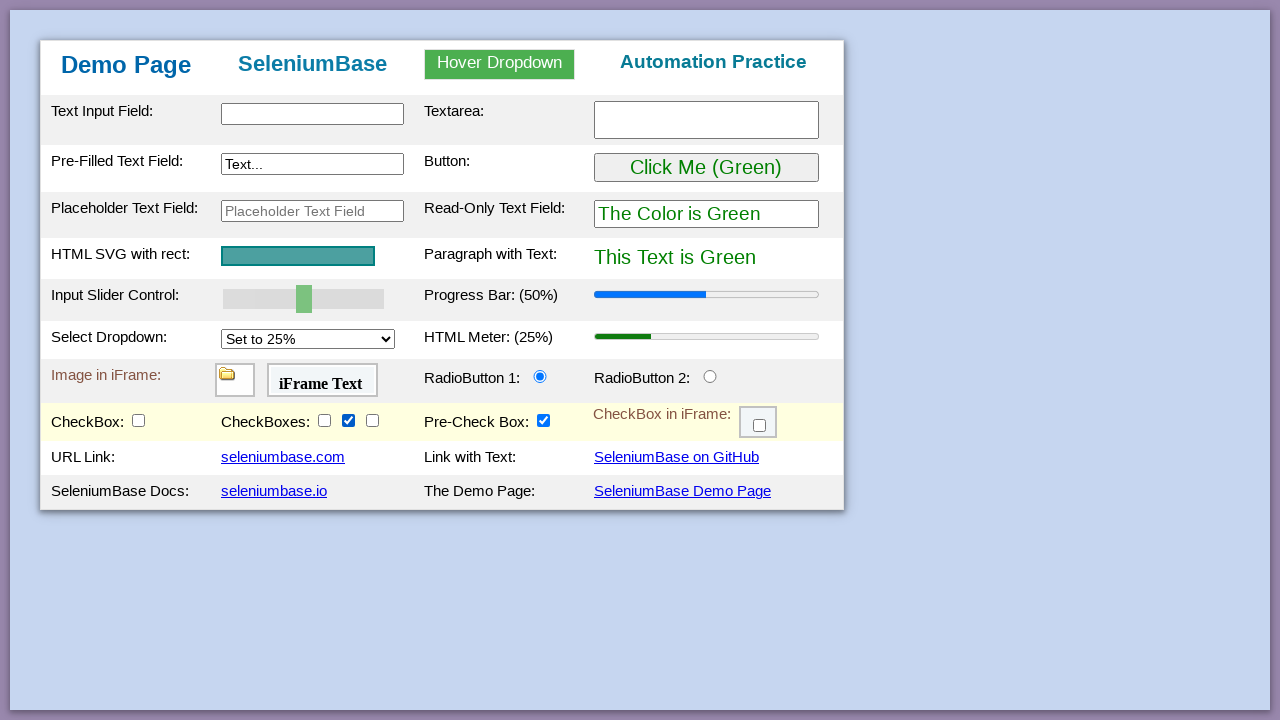

Clicked checkbox 4 to select it at (372, 420) on #checkBox4
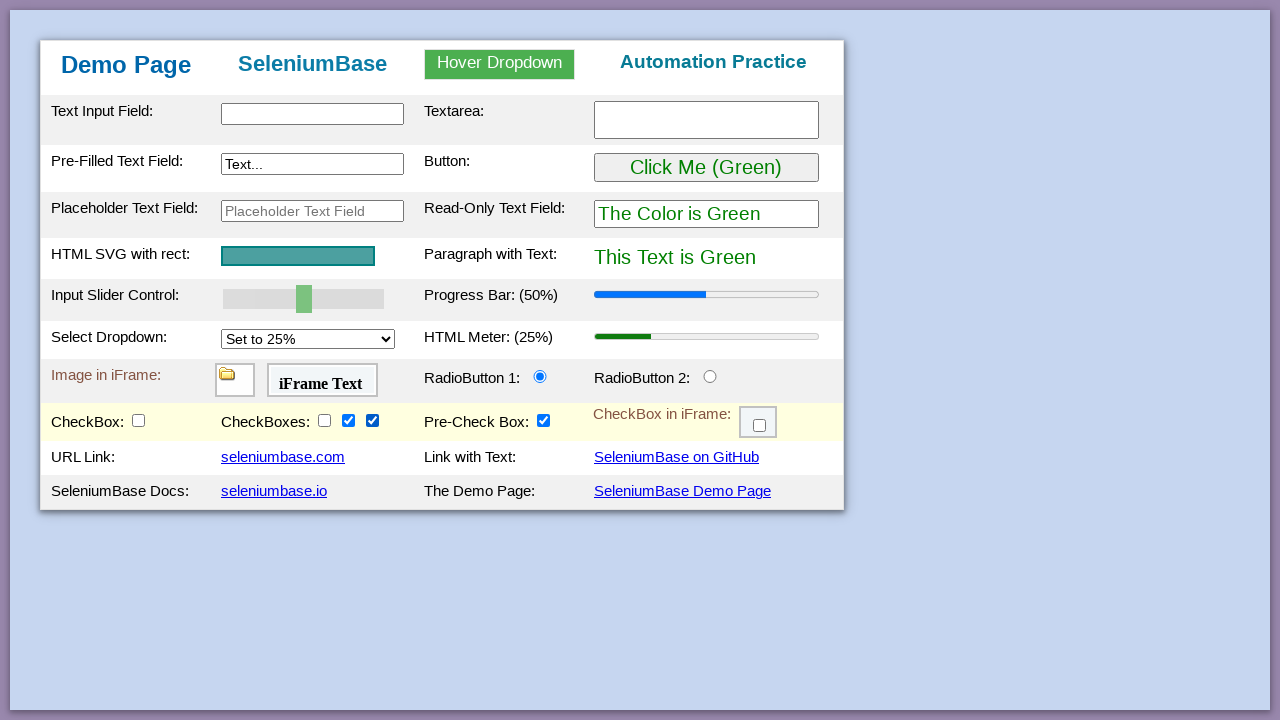

Clicked checkbox 3 to deselect it at (348, 420) on #checkBox3
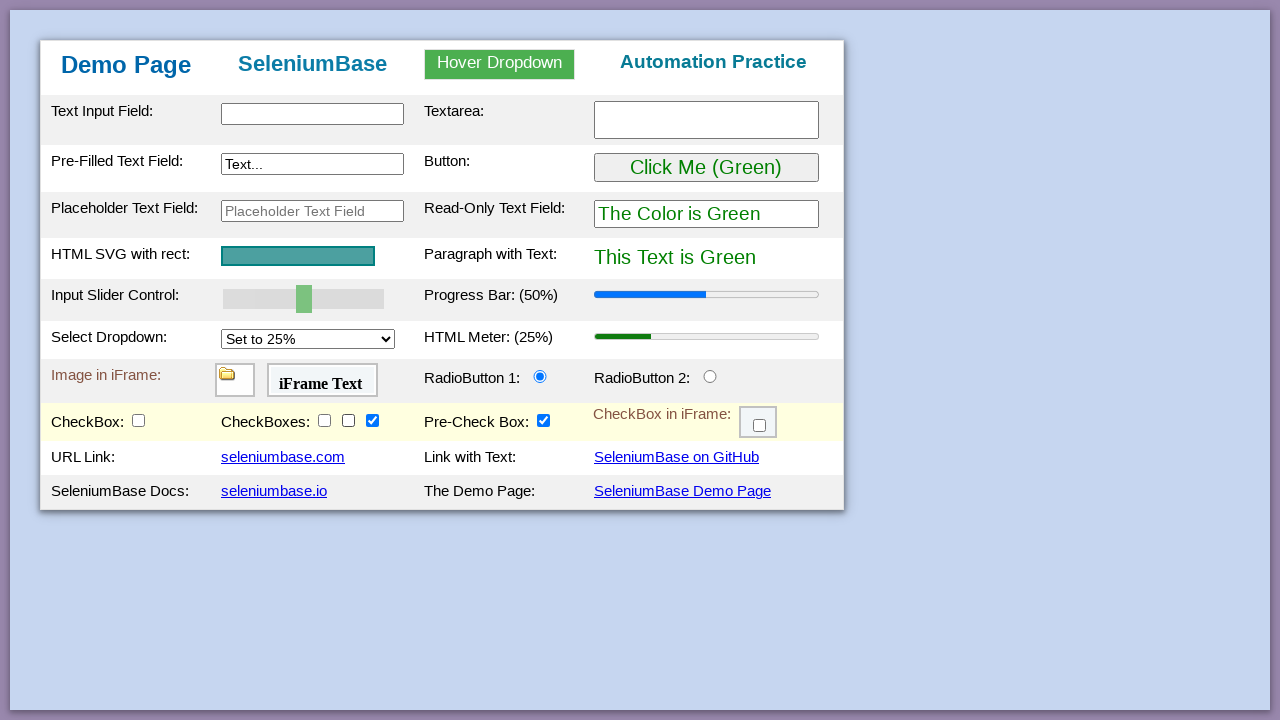

Clicked checkbox 4 to deselect it at (372, 420) on #checkBox4
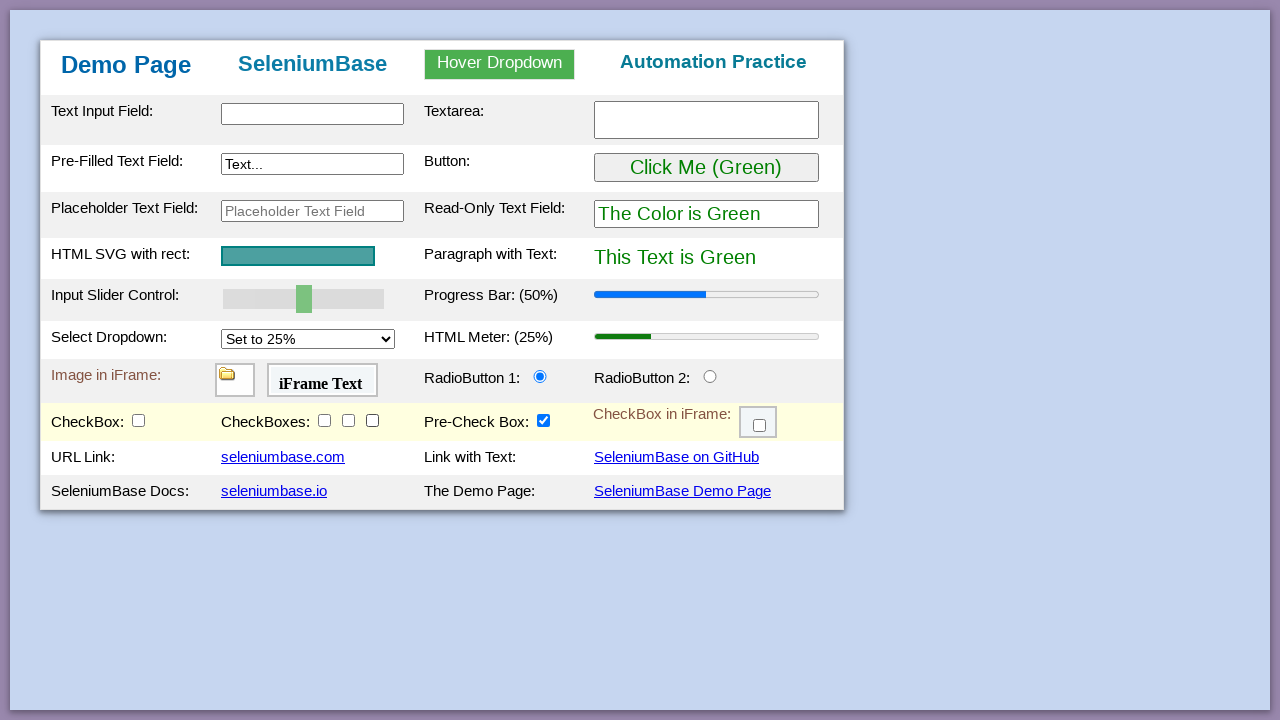

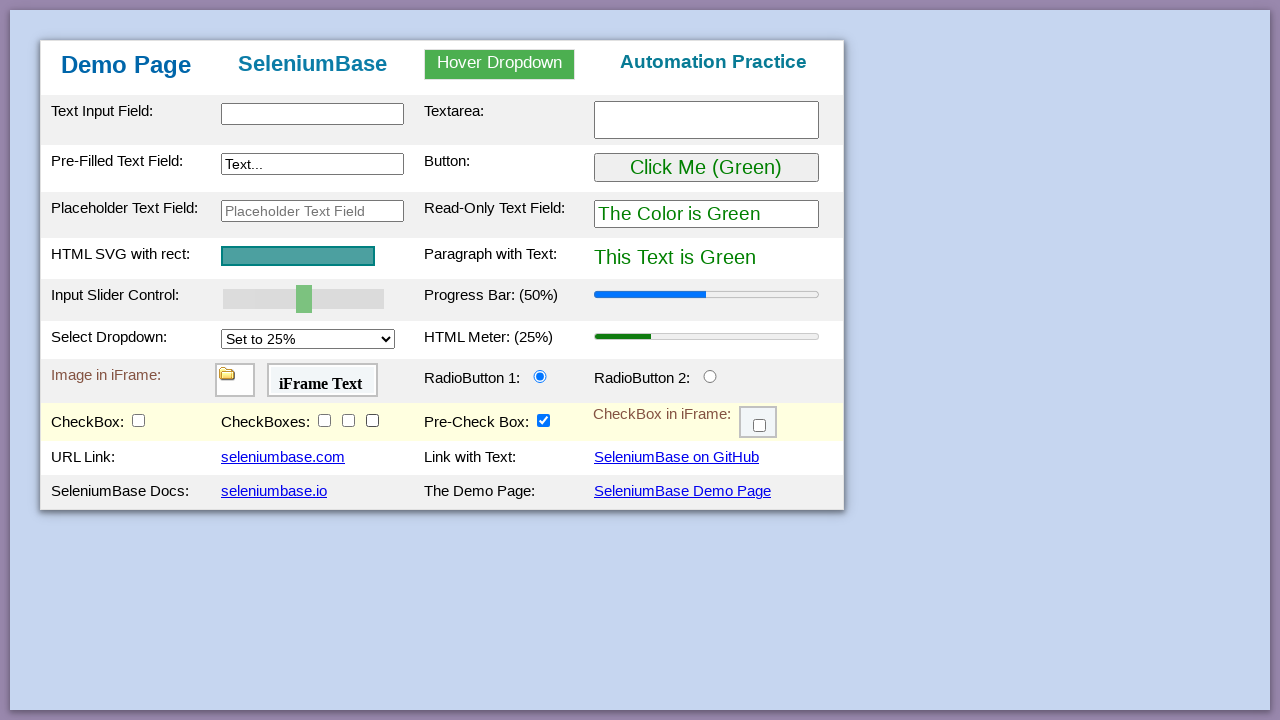